Tests browser alert handling functionality by triggering and interacting with different types of JavaScript alerts (simple alert, confirmation dialog, and prompt dialog)

Starting URL: https://testpages.herokuapp.com/styled/alerts/alert-test.html

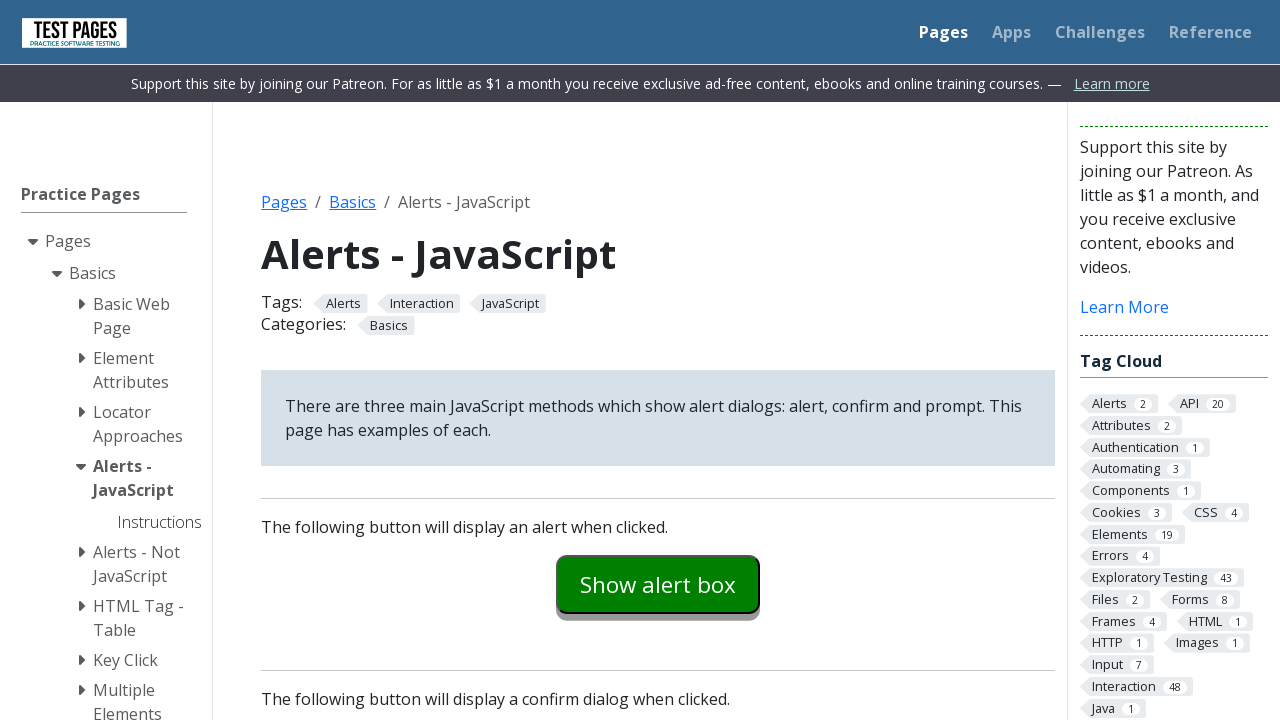

Clicked button to trigger simple alert at (658, 584) on #alertexamples
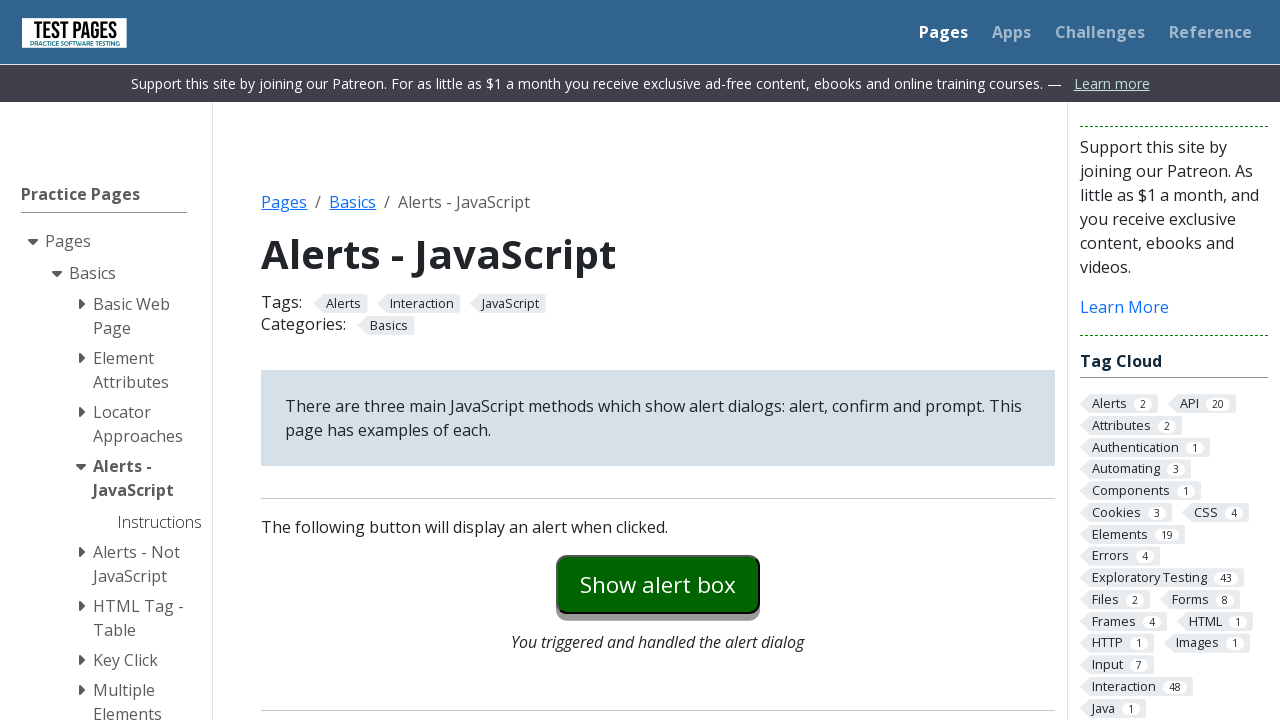

Set up dialog handler to accept alerts
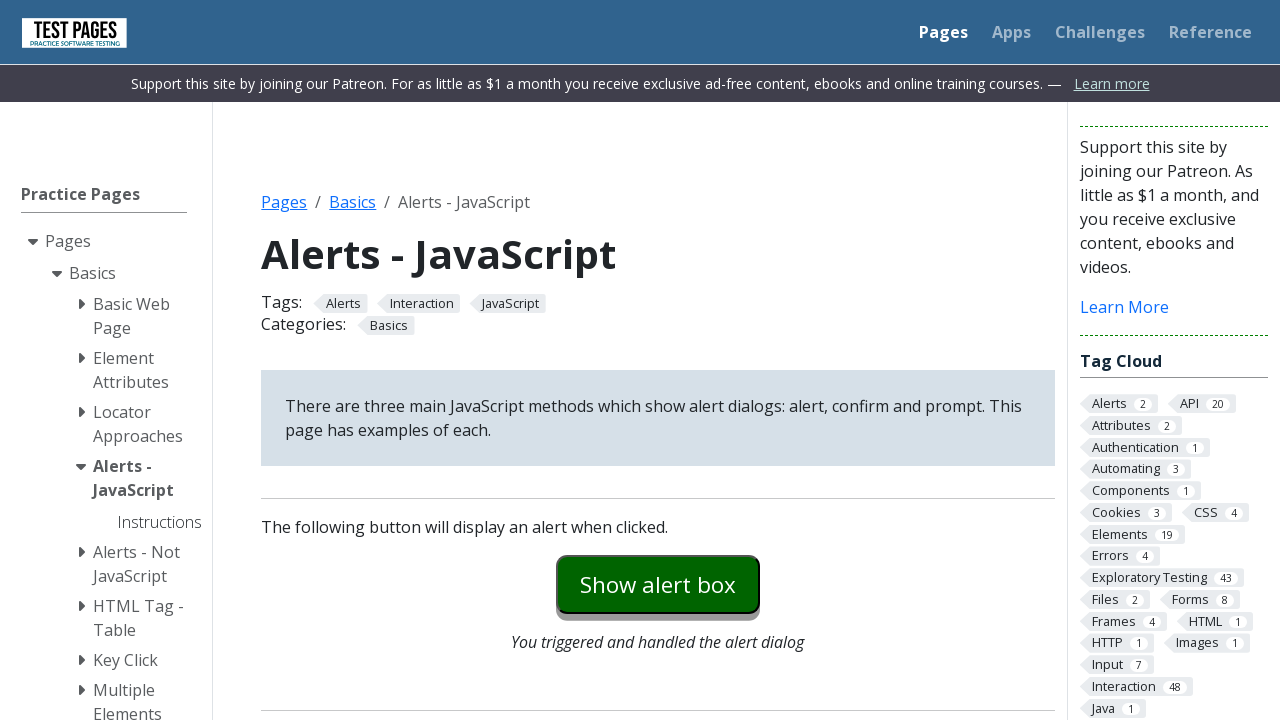

Waited 500ms for alert to be processed
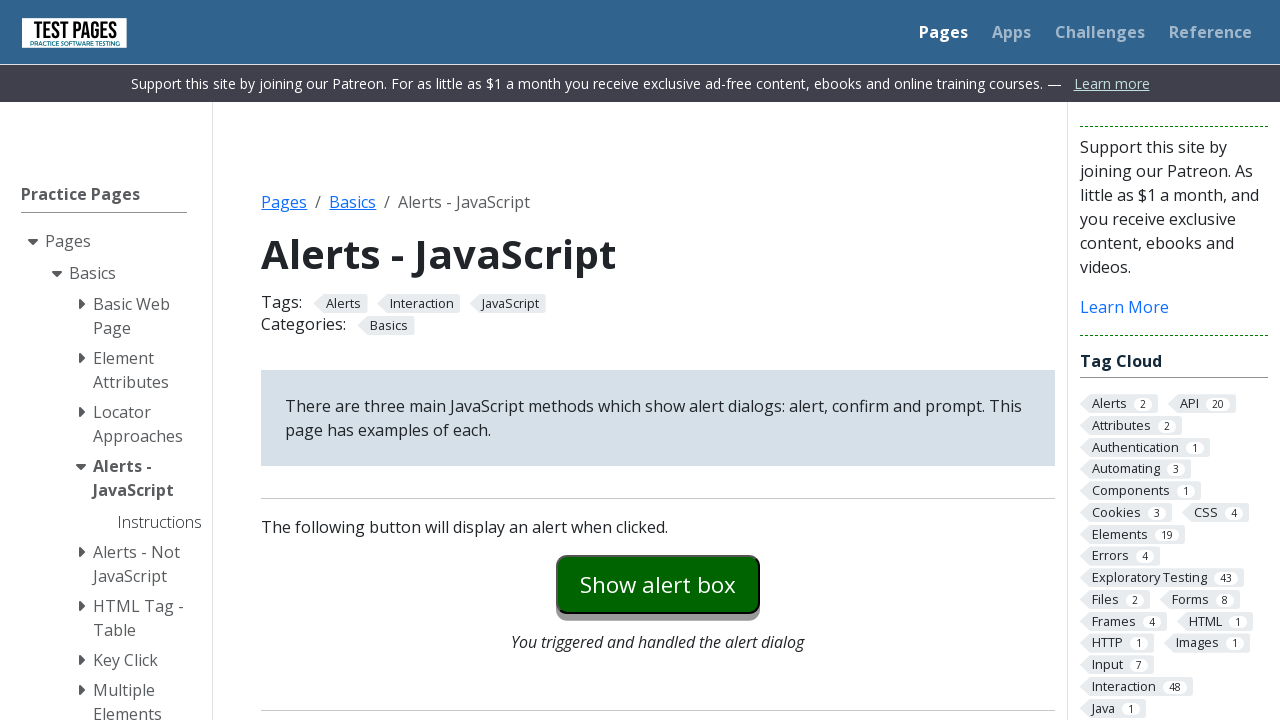

Clicked button to trigger confirmation dialog at (658, 360) on #confirmexample
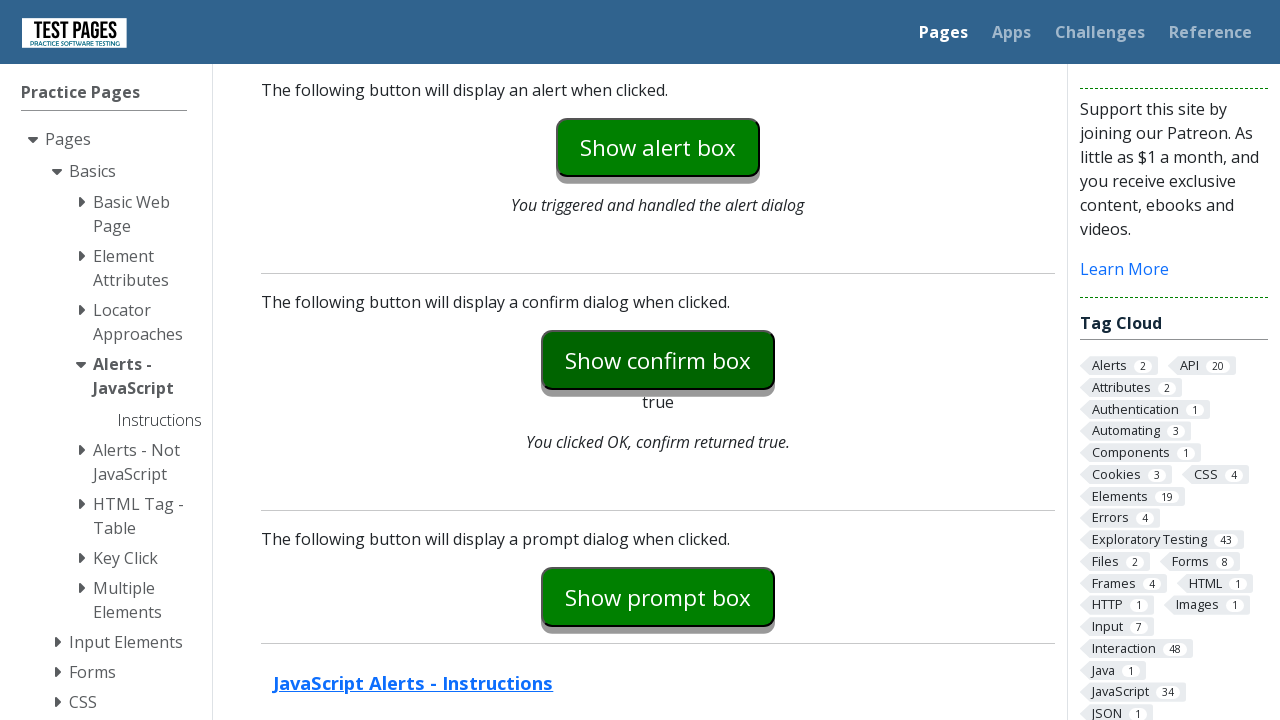

Set up dialog handler to dismiss confirmation
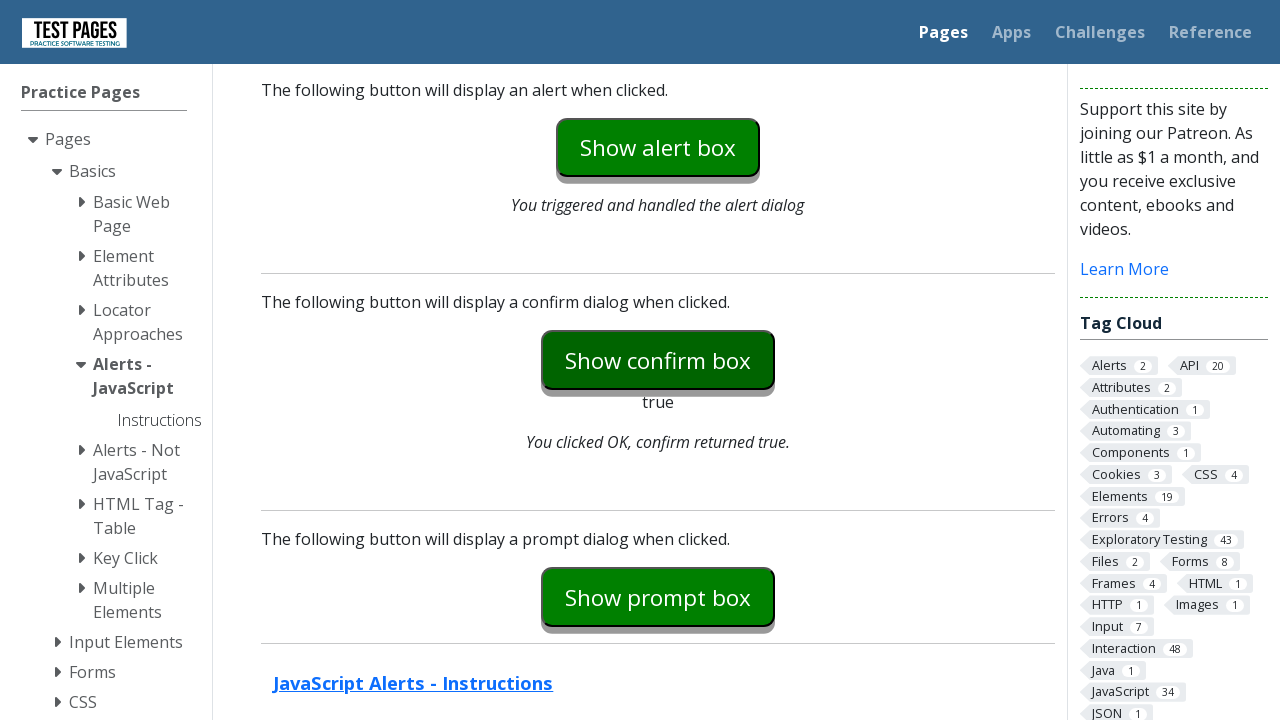

Waited 500ms for confirmation dialog to be processed
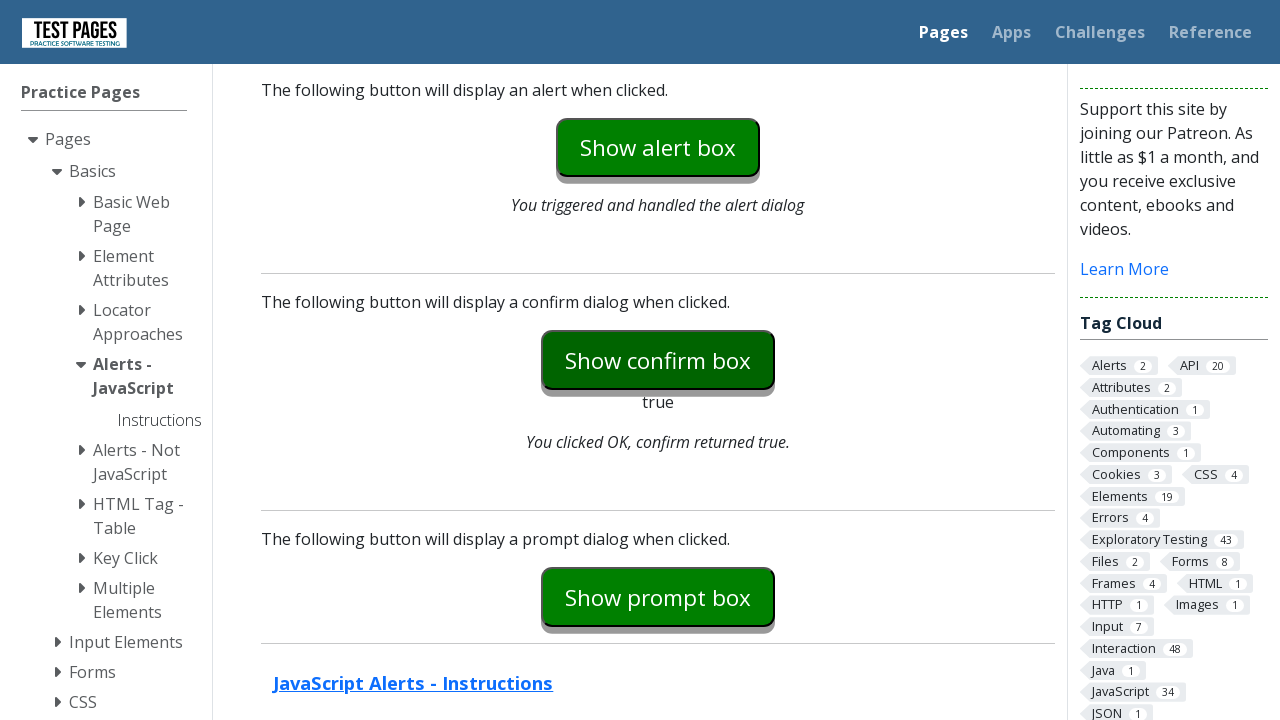

Clicked button to trigger prompt dialog at (658, 597) on #promptexample
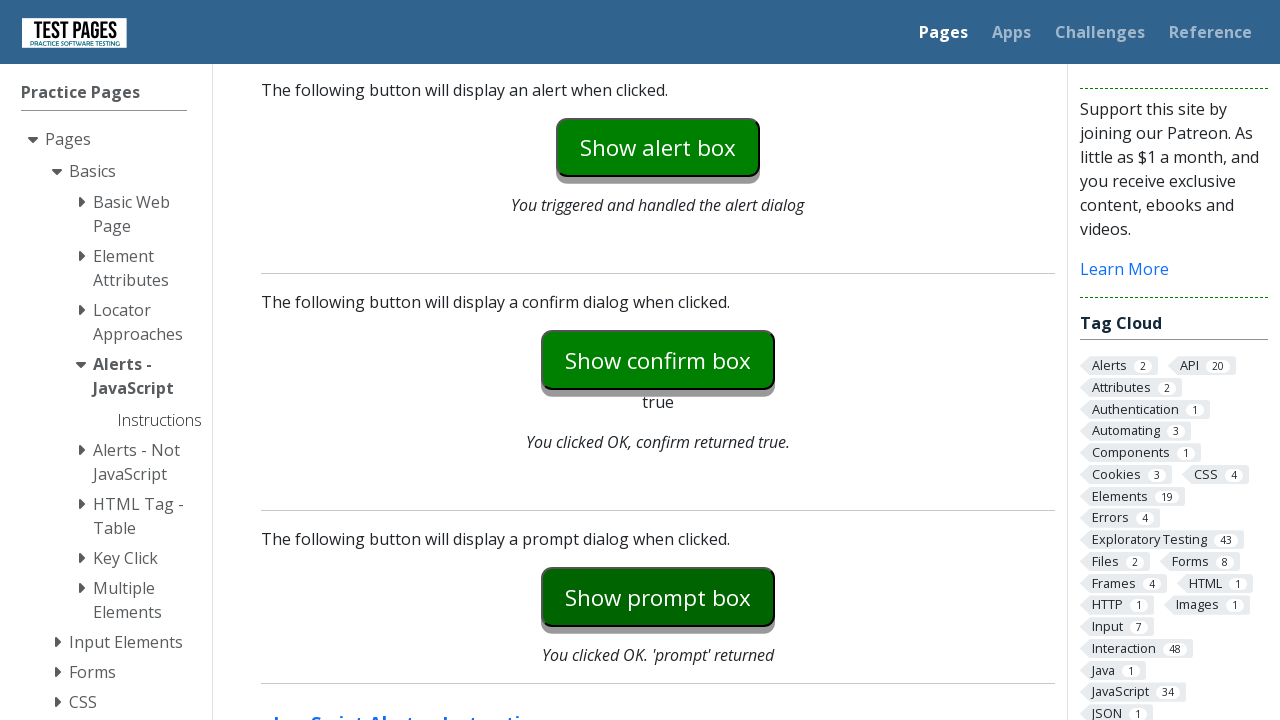

Set up dialog handler to accept prompt with 'Praveen'
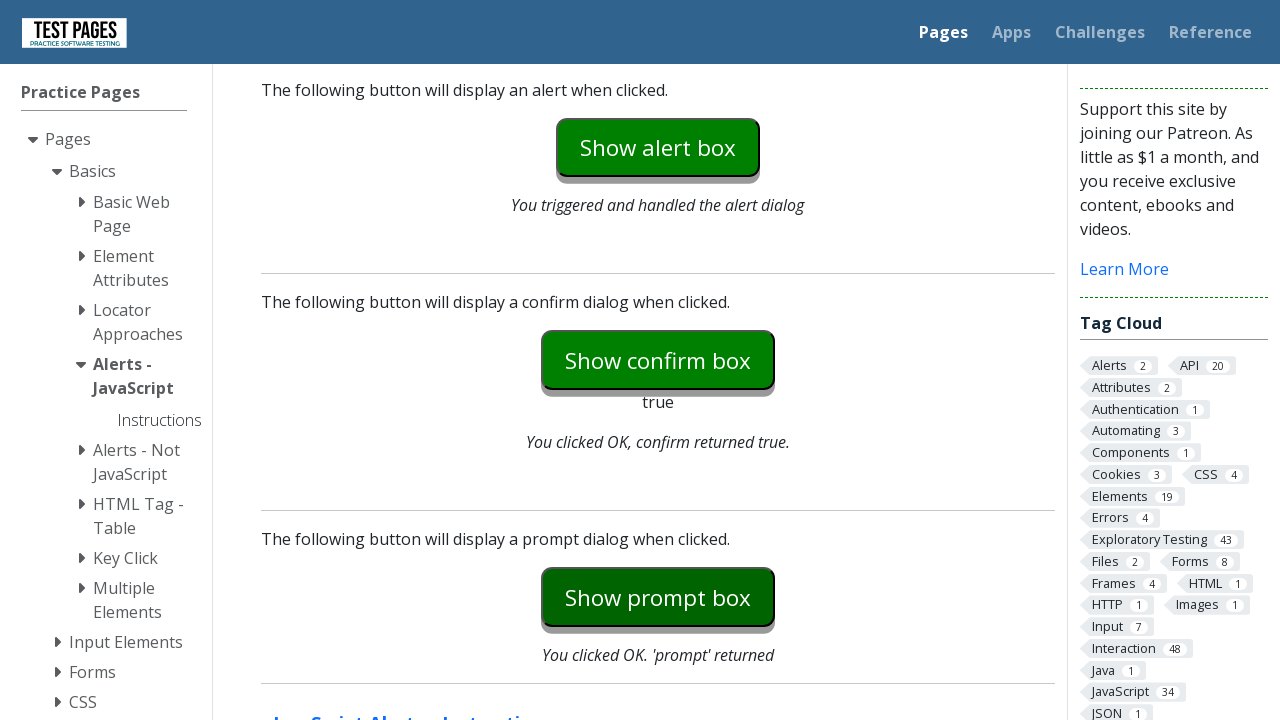

Waited 500ms for prompt dialog to be processed
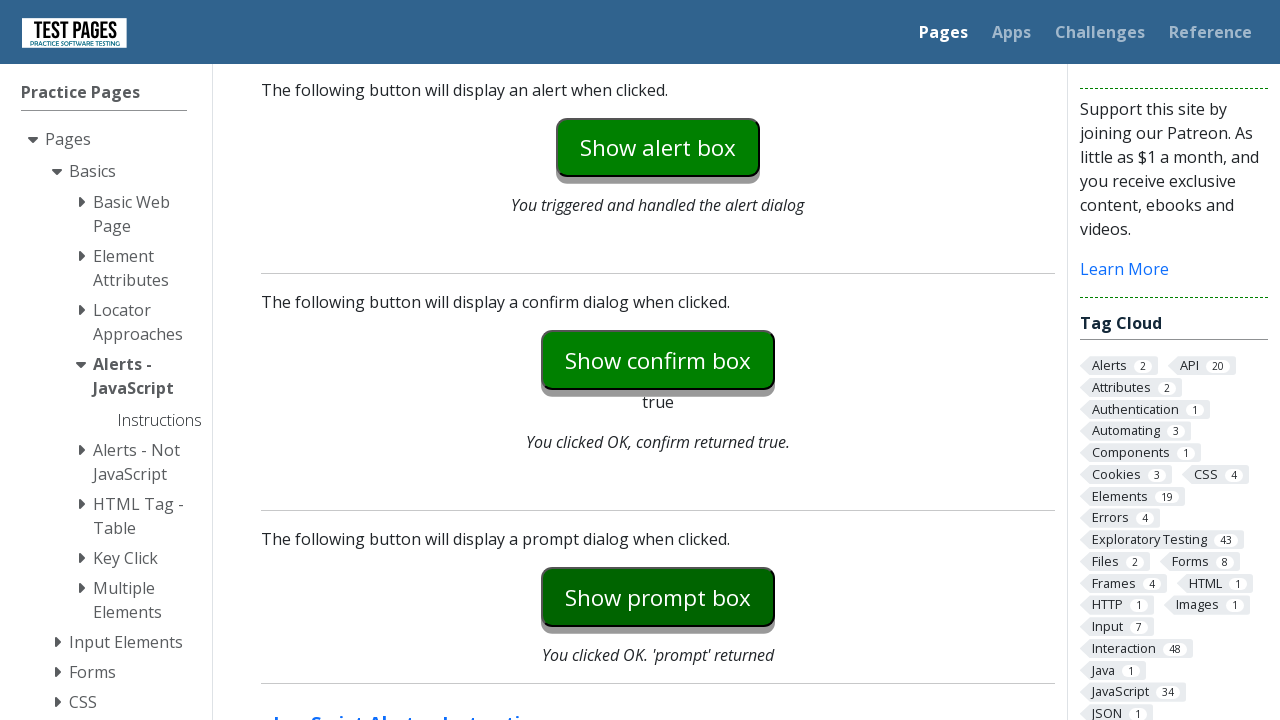

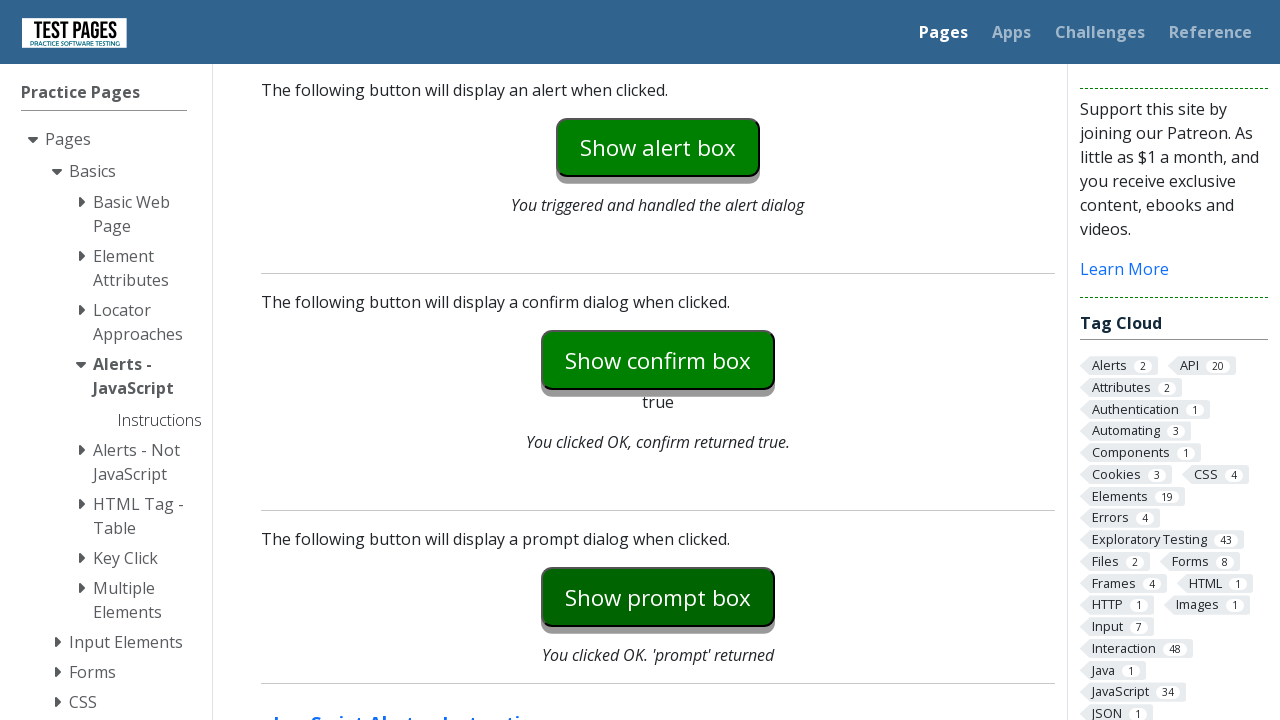